Tests double-click interaction on the "Add Element" button on the Heroku test page

Starting URL: https://the-internet.herokuapp.com/add_remove_elements/

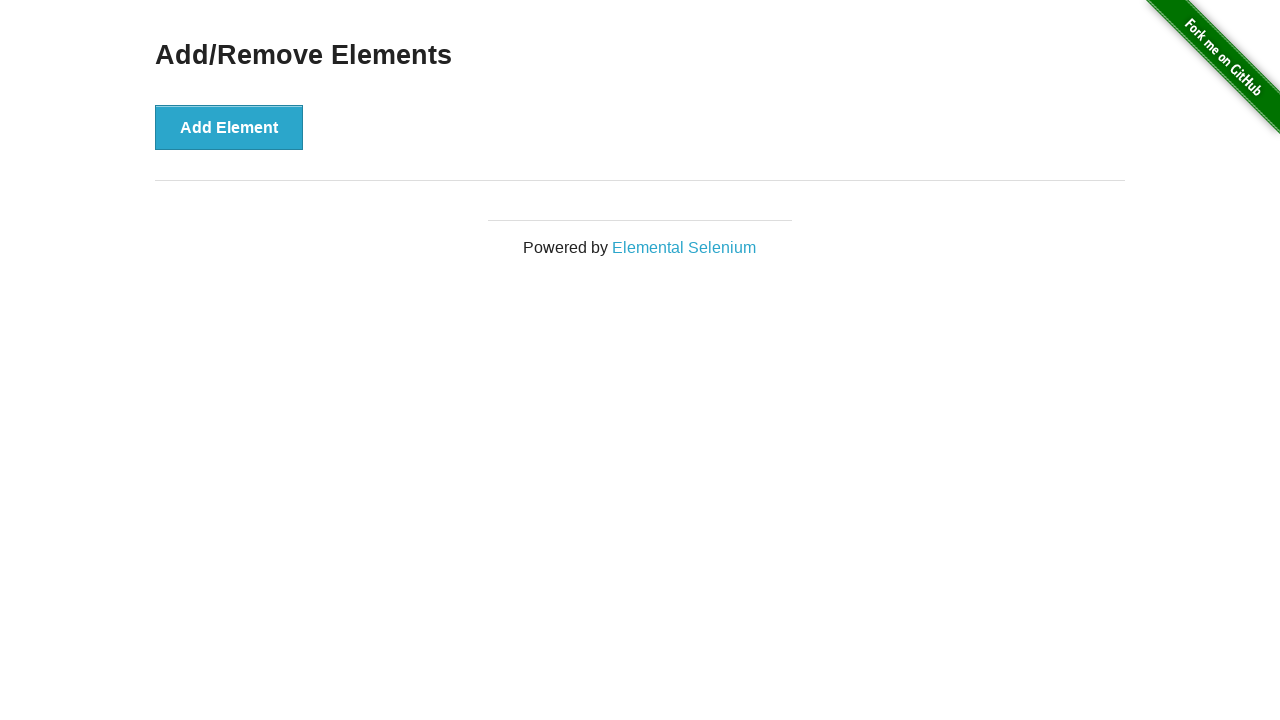

Navigated to Heroku add/remove elements test page
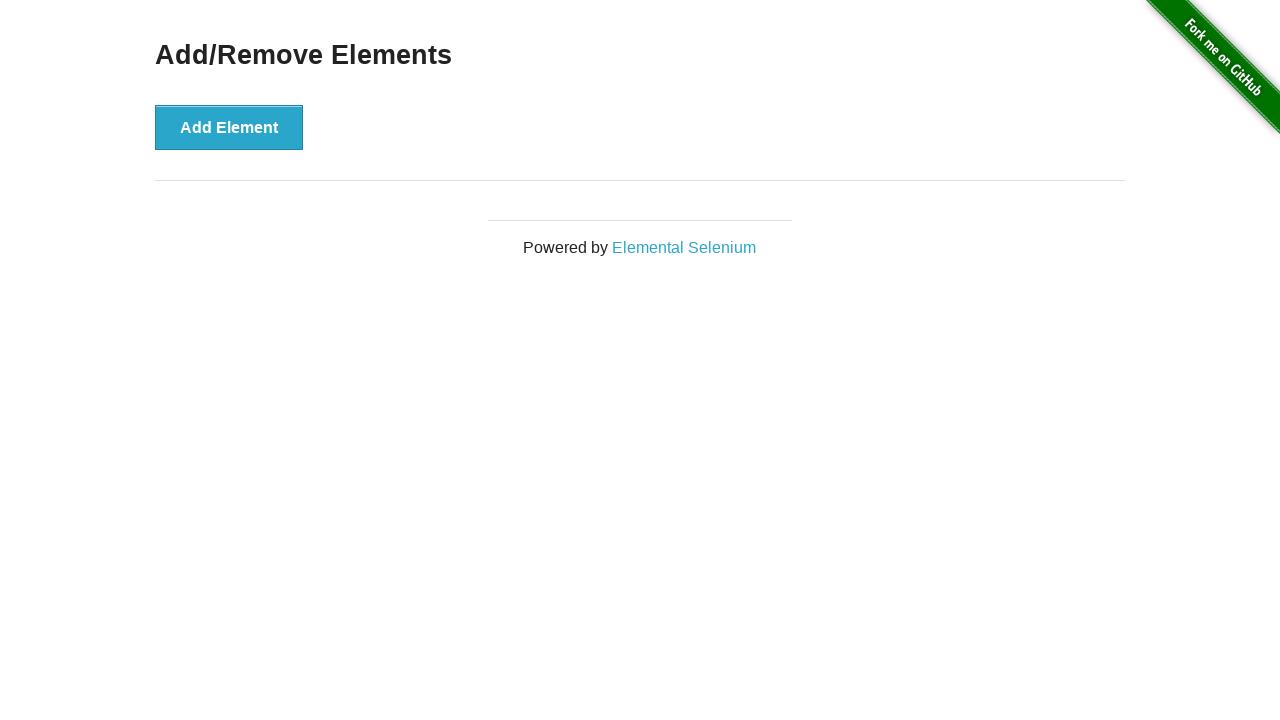

Located the Add Element button
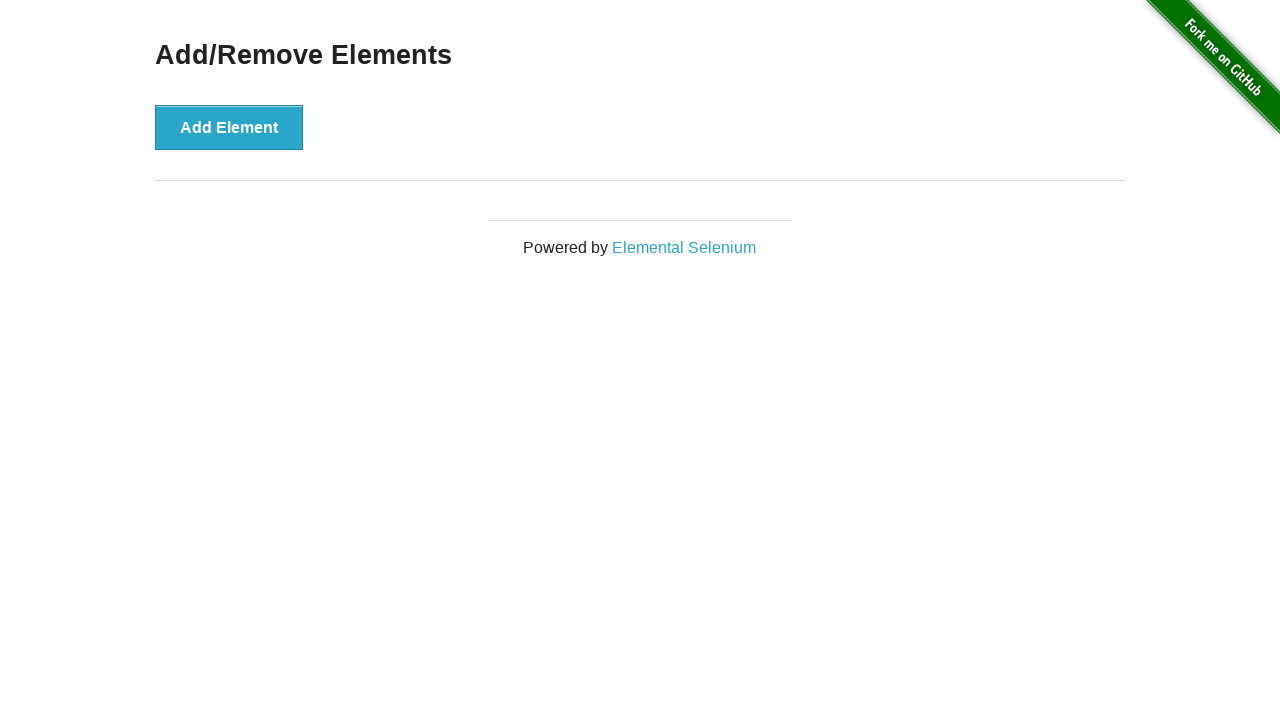

Double-clicked the Add Element button at (229, 127) on xpath=//*[@id='content']/div/button
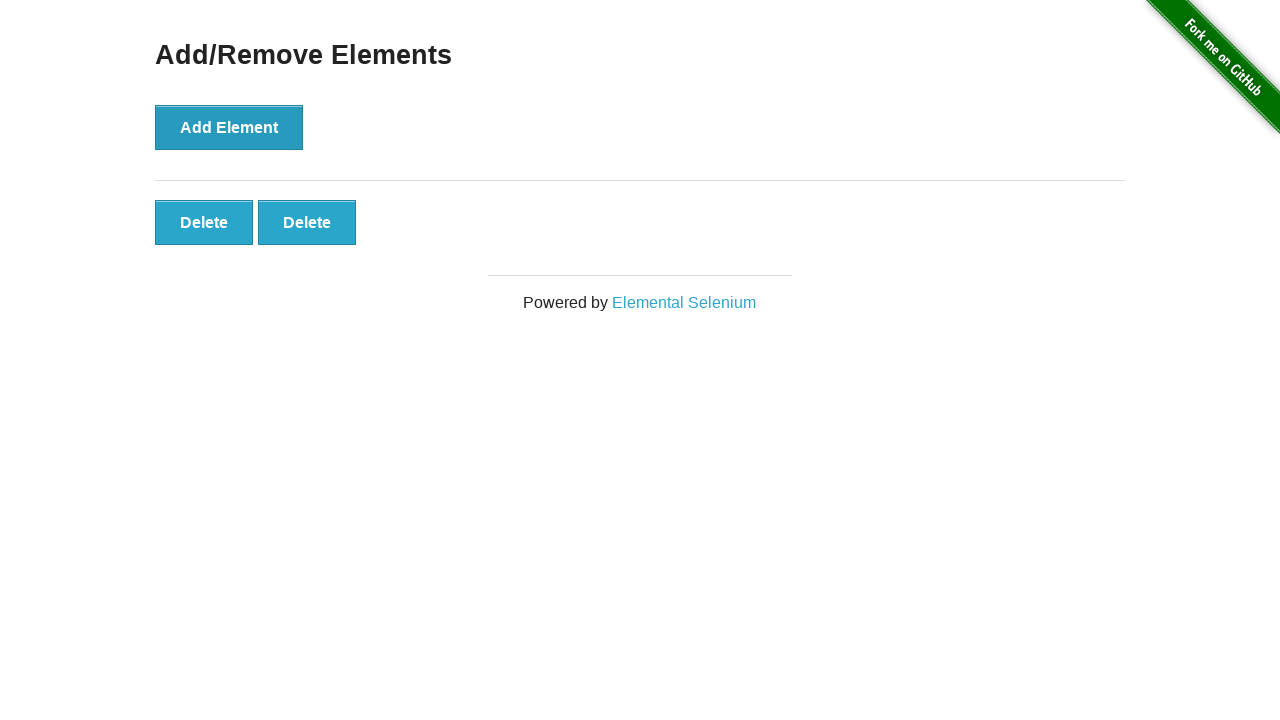

Waited 1000ms for double-click action to complete
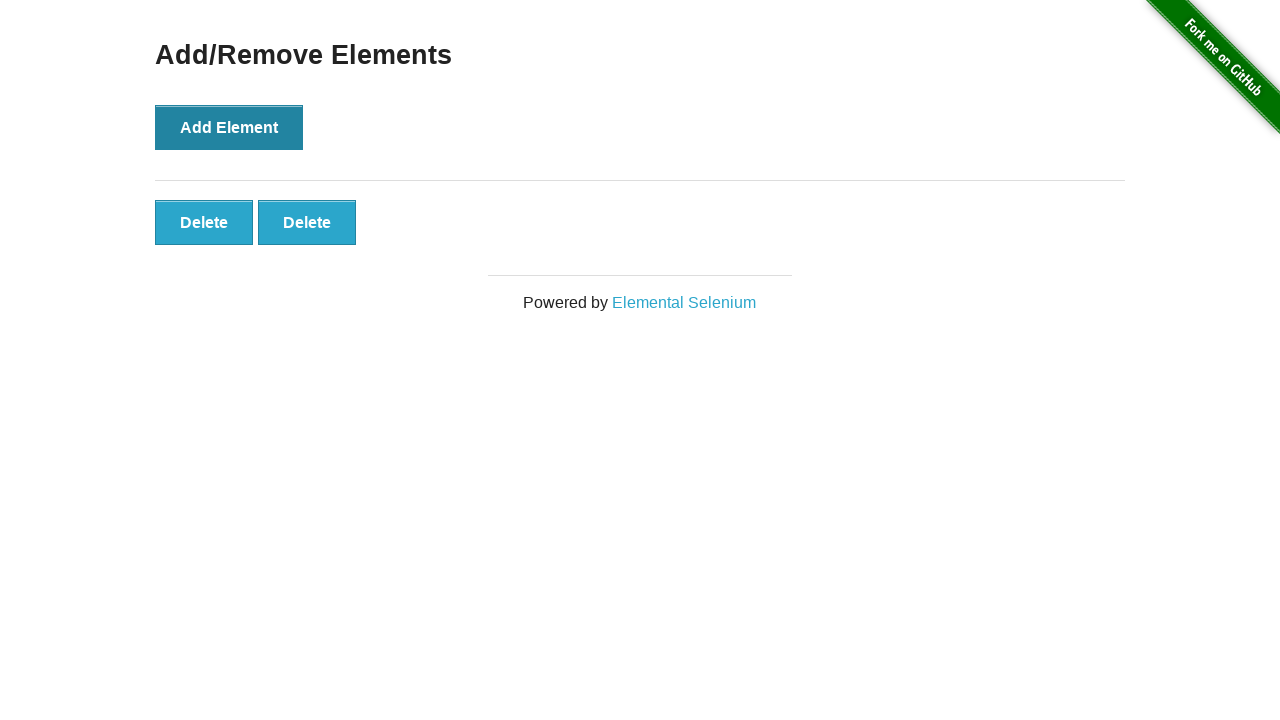

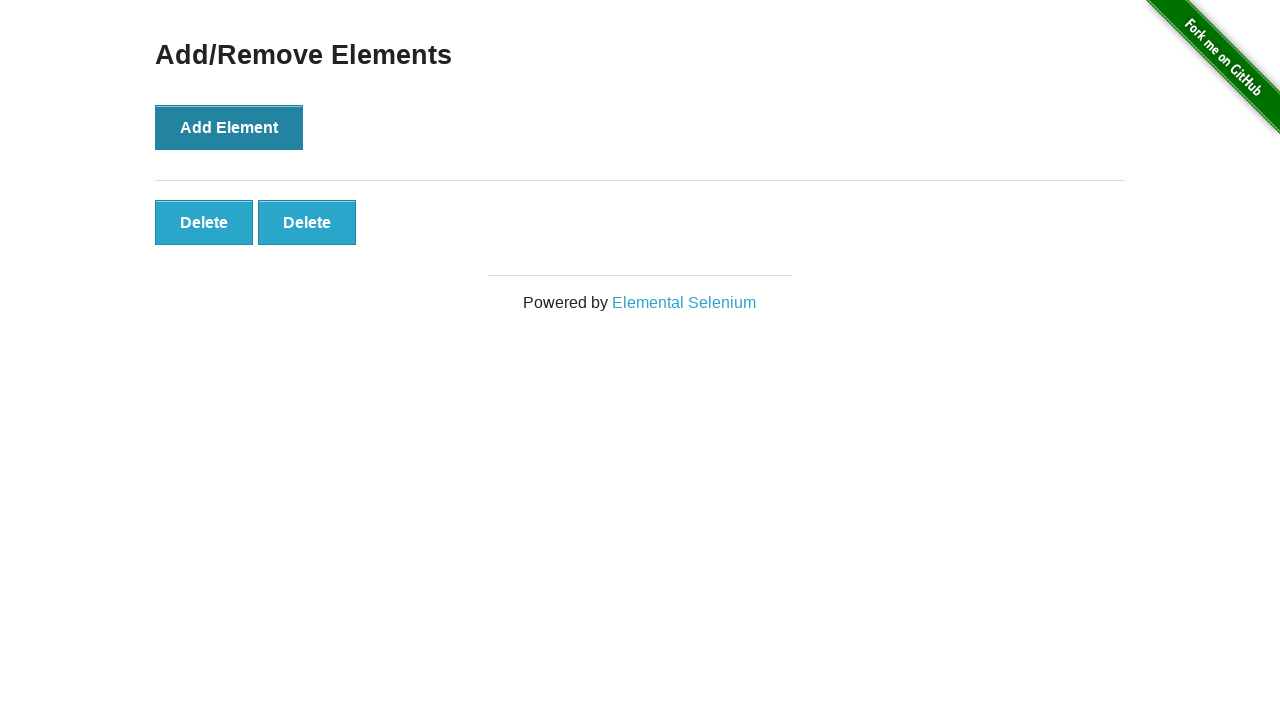